Tests clicking the cow button and verifies the demo text element is present after the click

Starting URL: https://practice-automation.com/click-events/

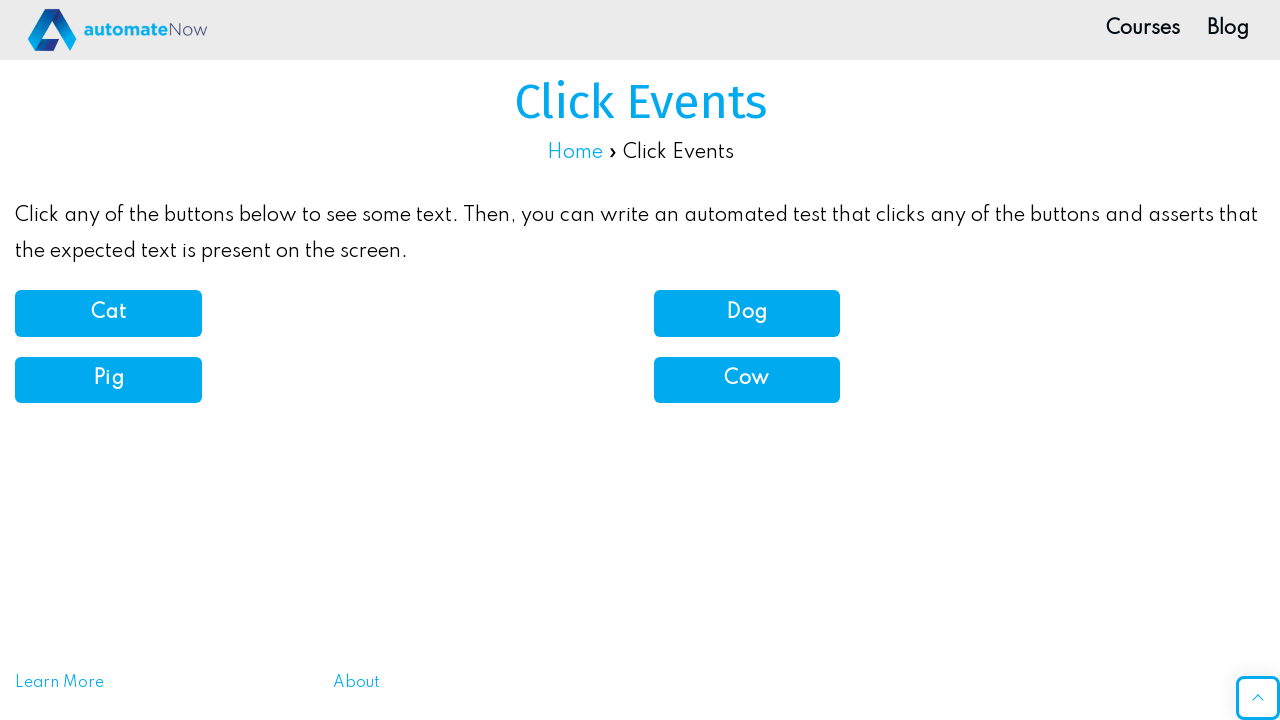

Navigated to click events practice page
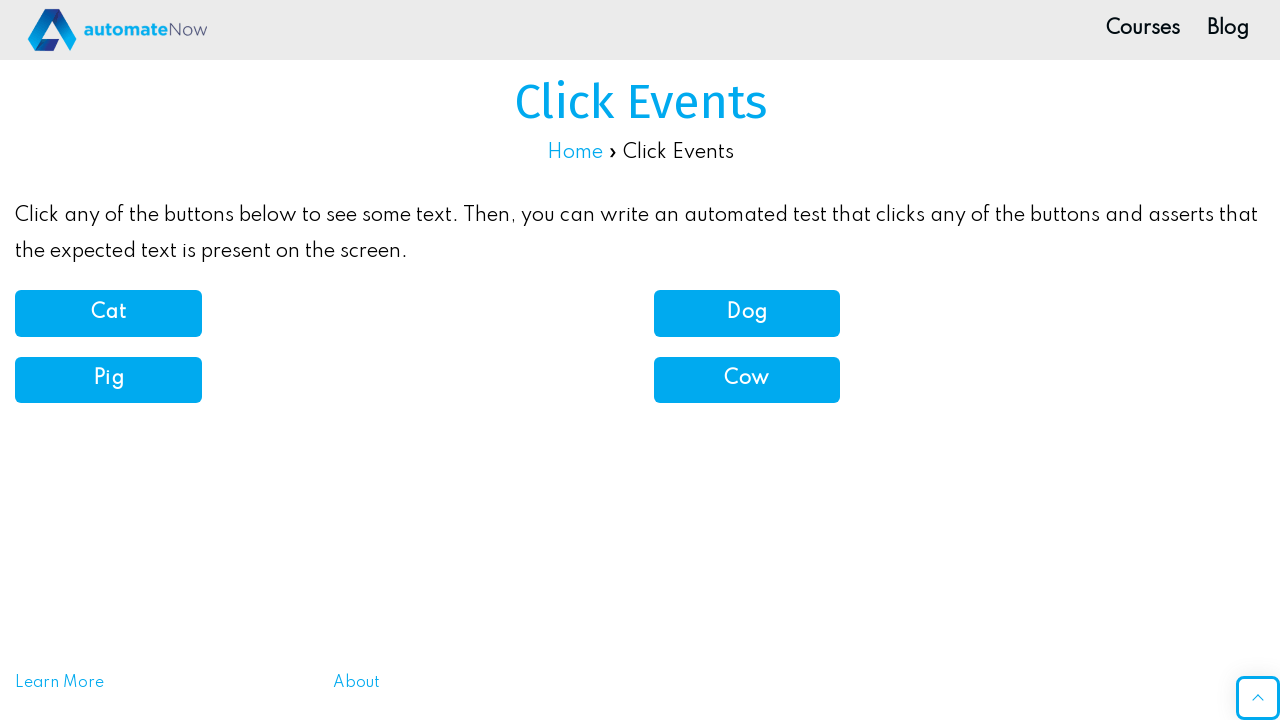

Clicked the cow button at (747, 380) on button[onclick='cowSound()']
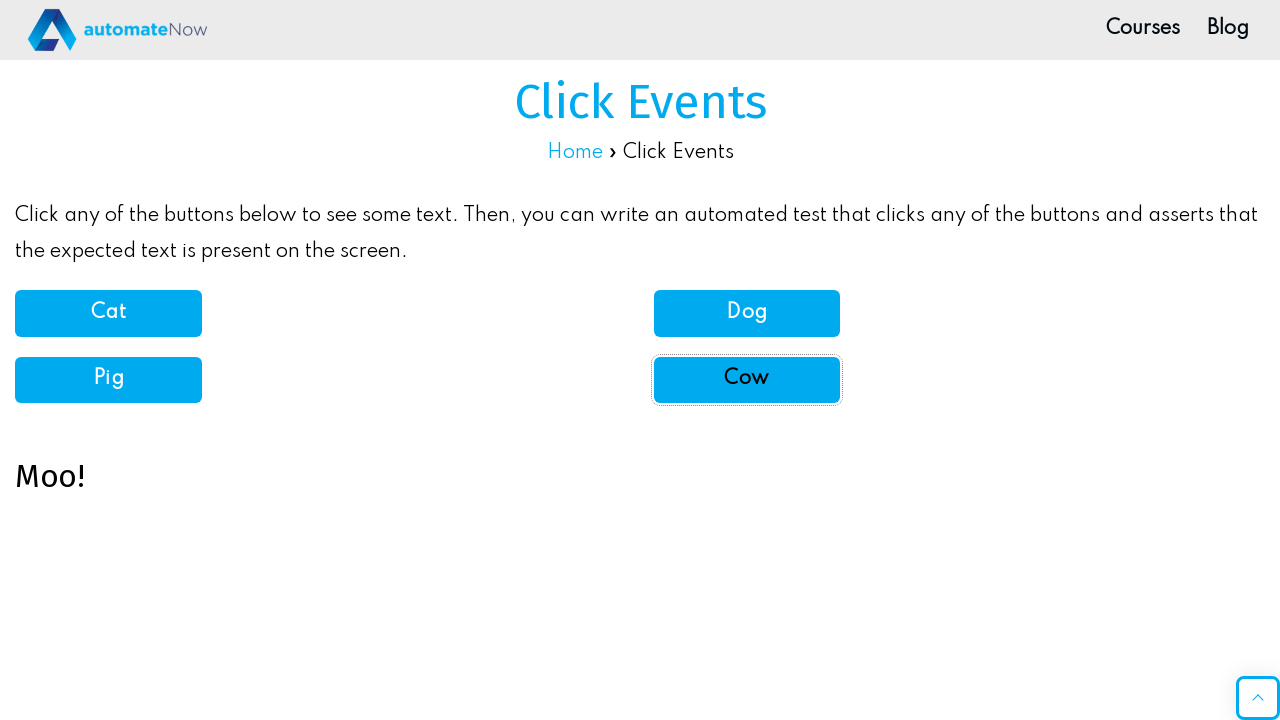

Demo text element appeared after cow button click
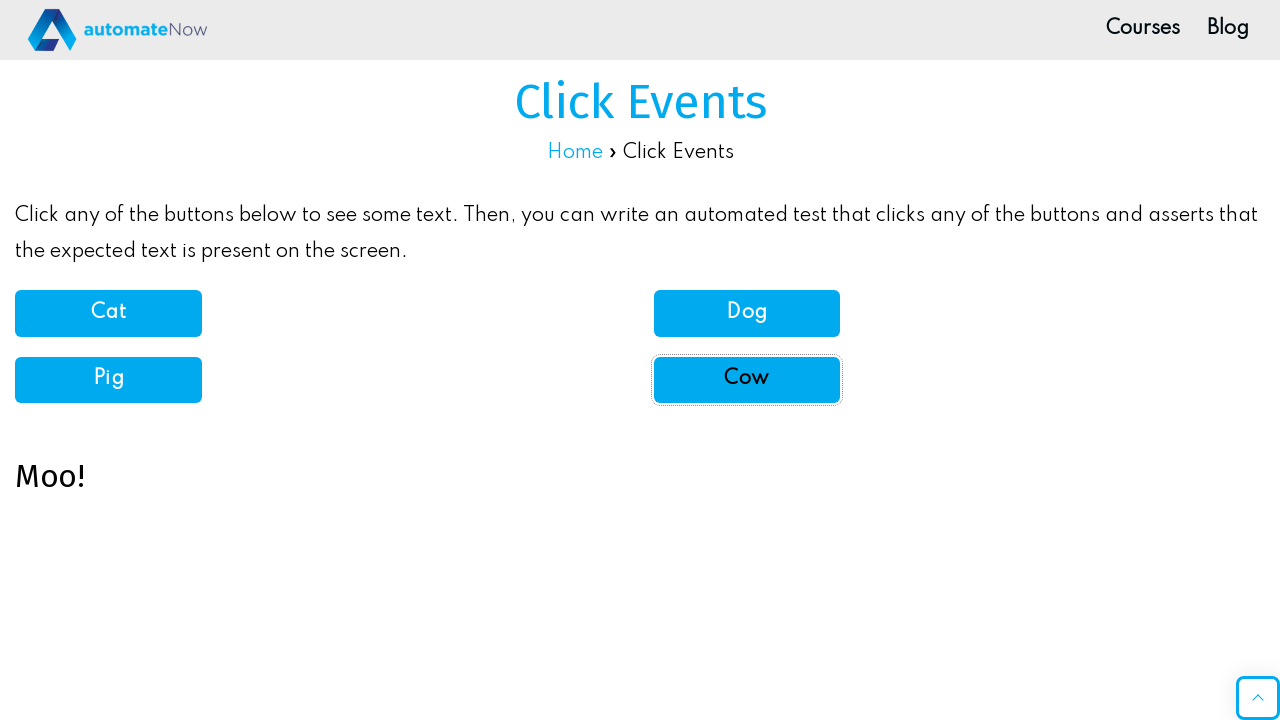

Verified demo text element is visible
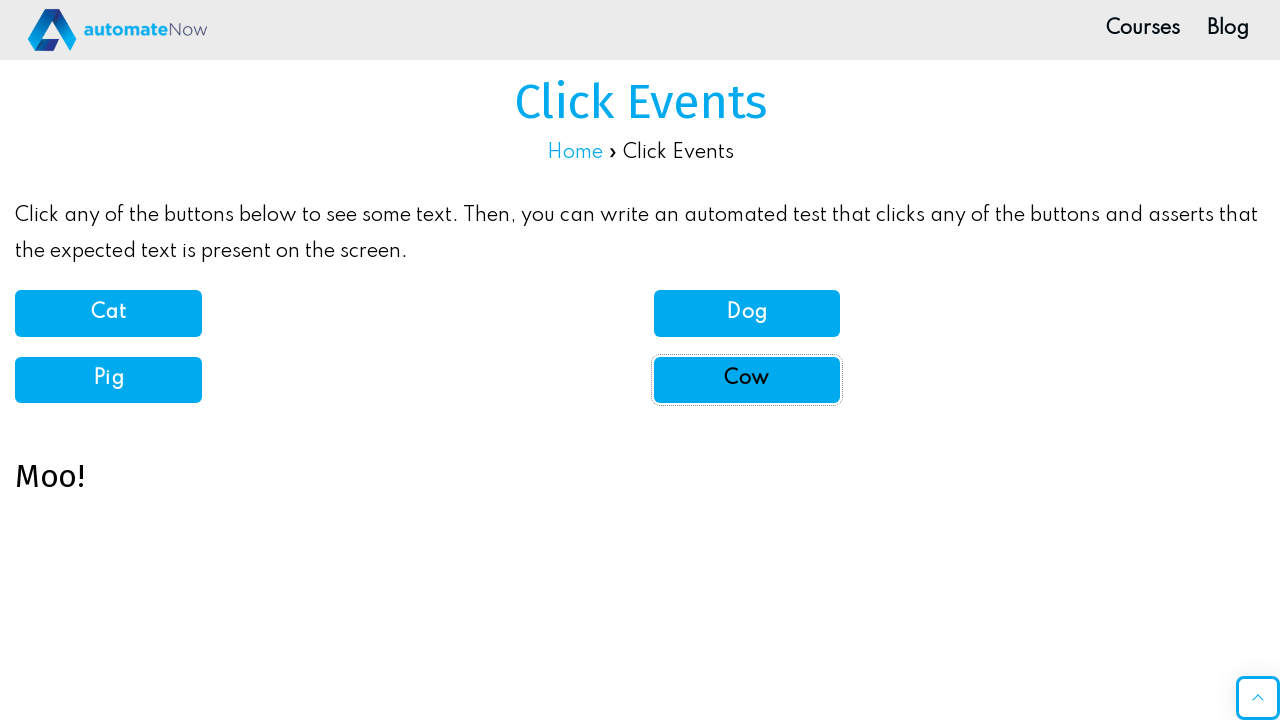

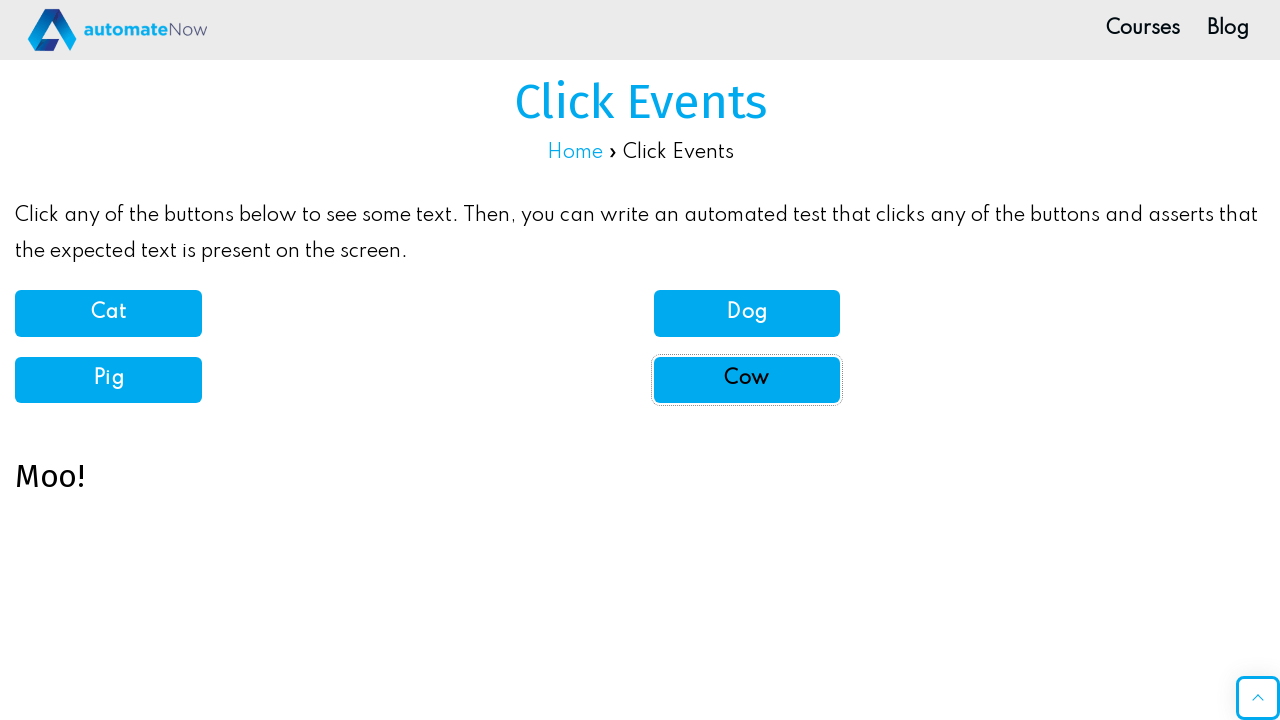